Tests that the todo count display updates correctly as items are added

Starting URL: https://demo.playwright.dev/todomvc

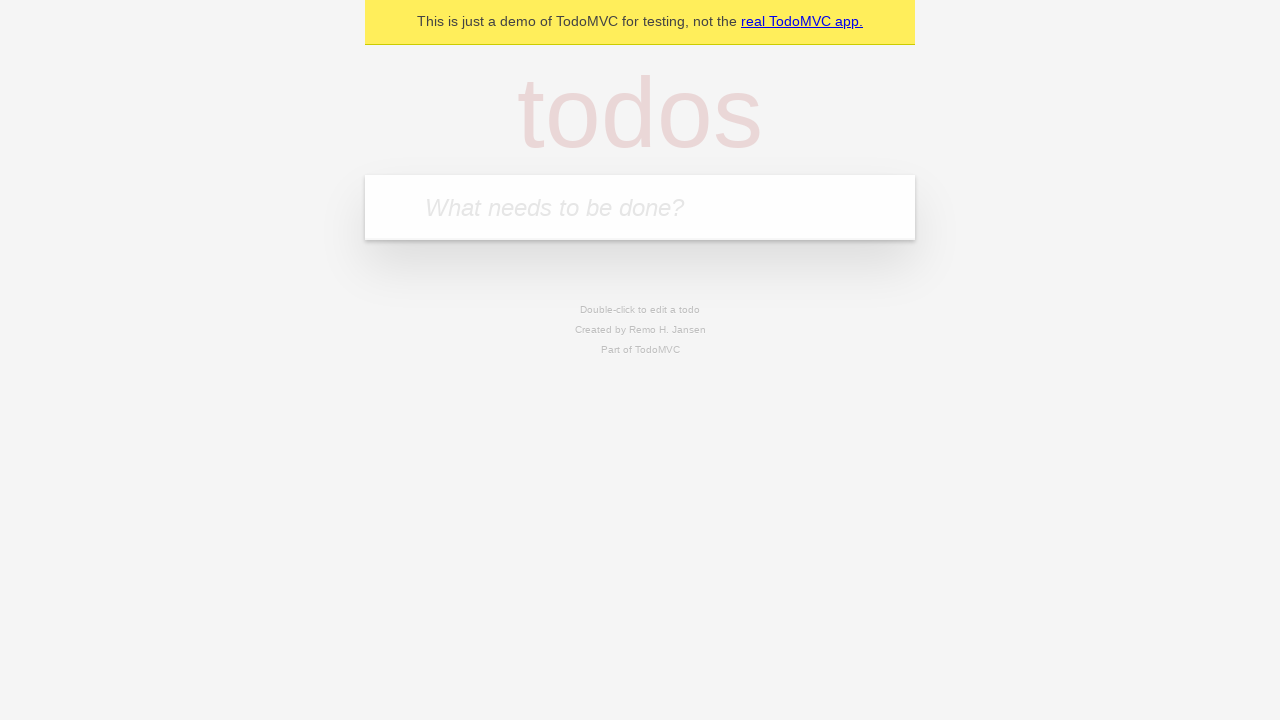

Filled first todo input with 'buy some cheese' on internal:attr=[placeholder="What needs to be done?"i]
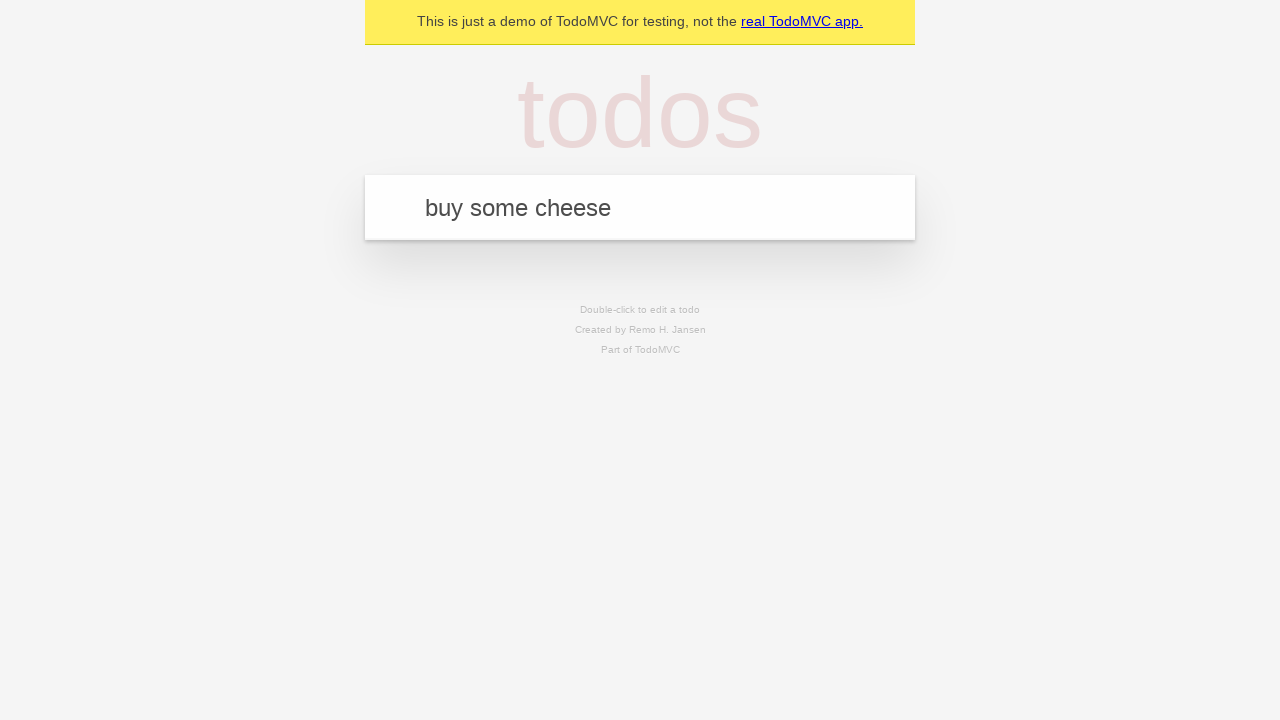

Pressed Enter to add first todo item on internal:attr=[placeholder="What needs to be done?"i]
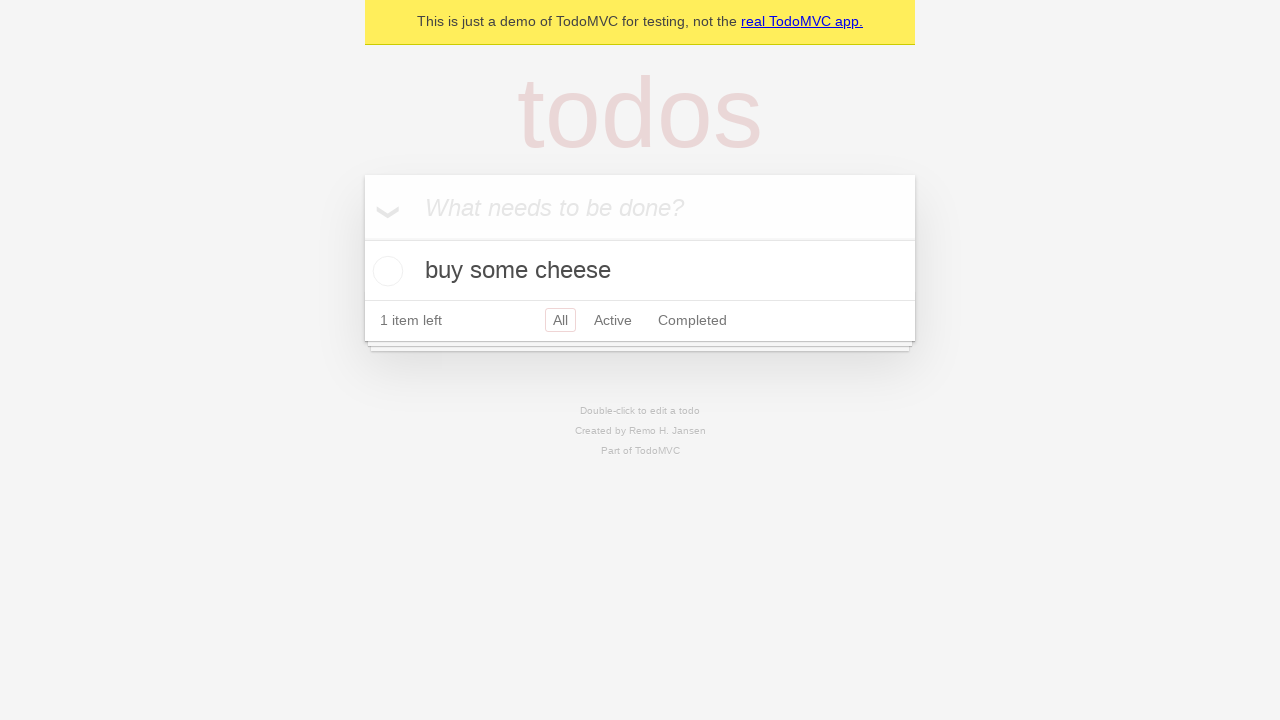

Todo count updated to 1
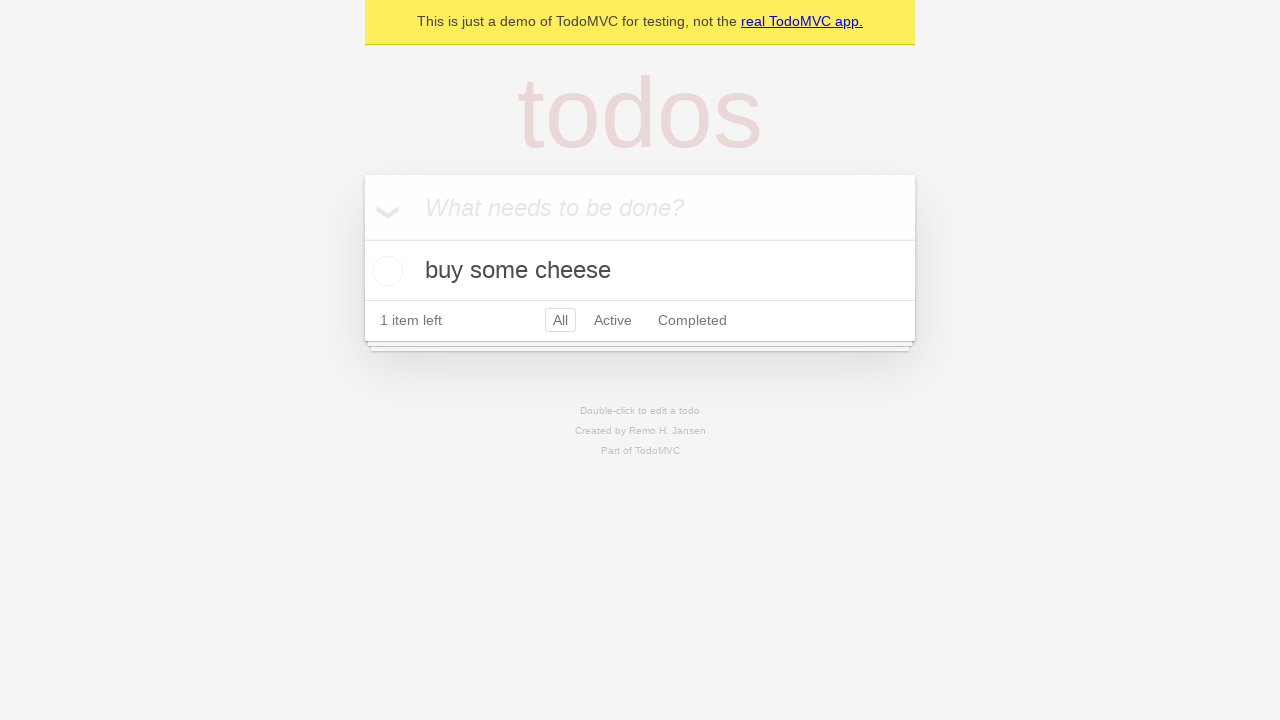

Filled second todo input with 'feed the cat' on internal:attr=[placeholder="What needs to be done?"i]
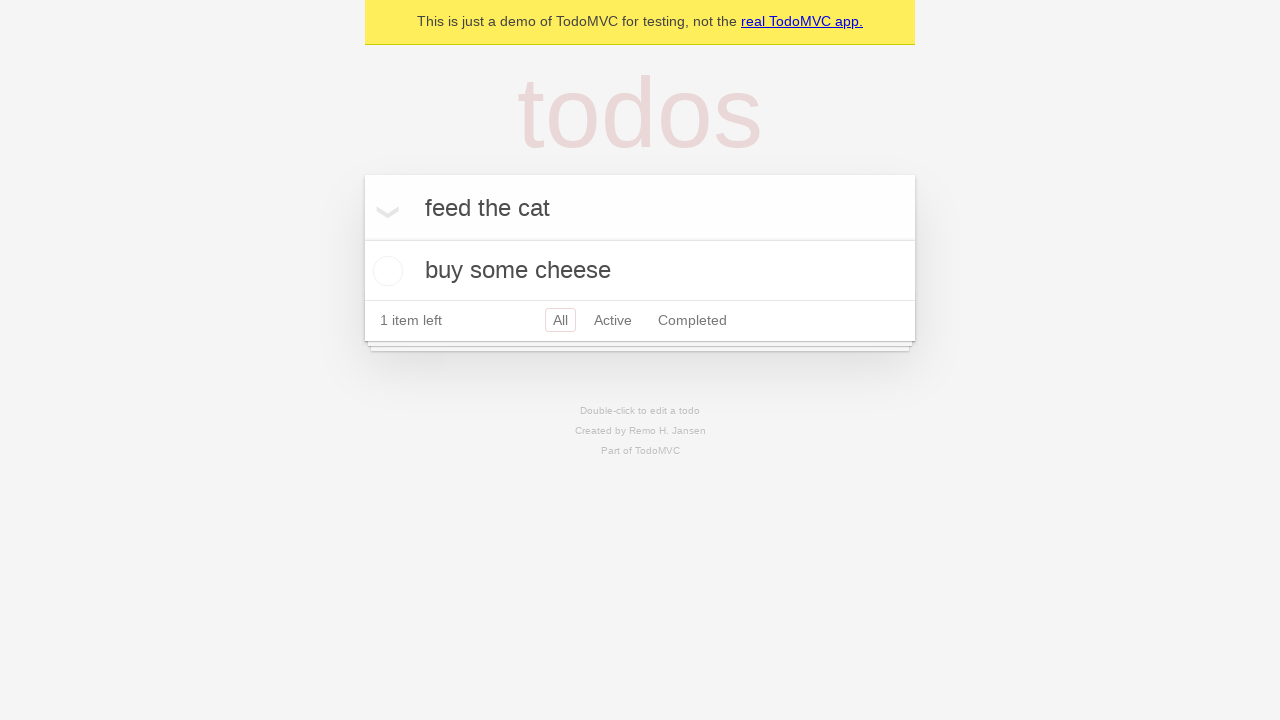

Pressed Enter to add second todo item on internal:attr=[placeholder="What needs to be done?"i]
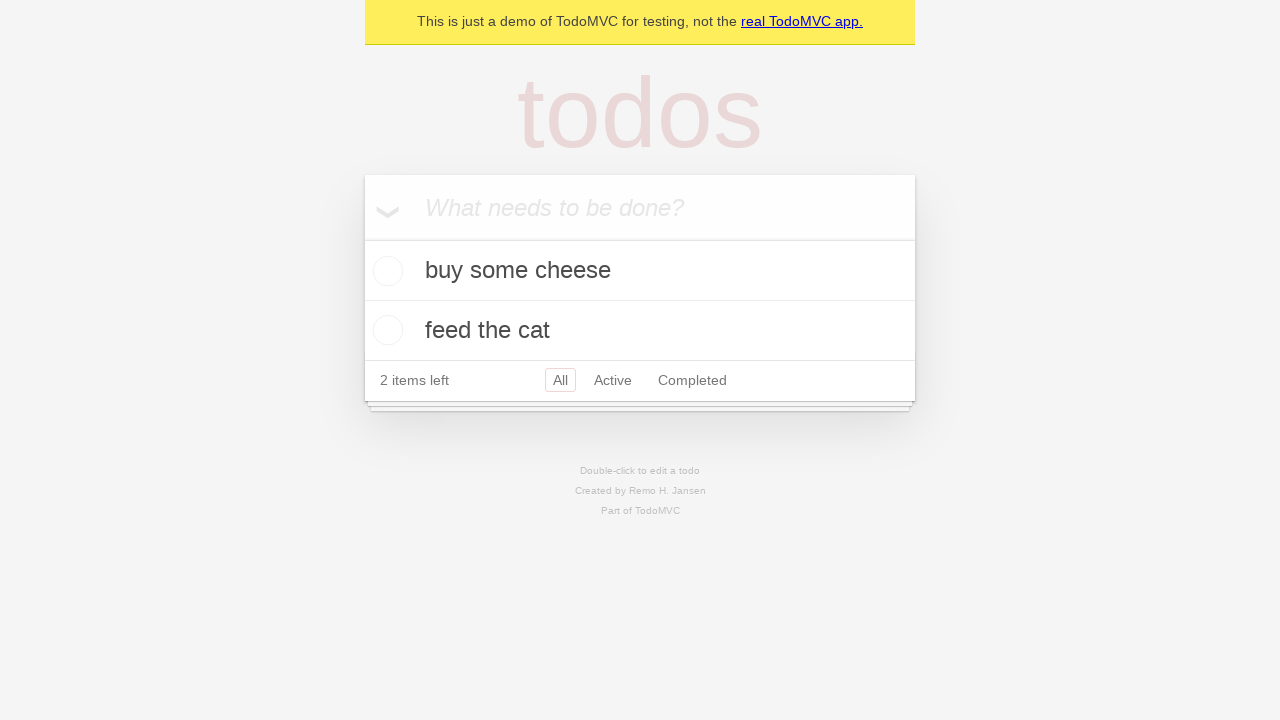

Todo count updated to 2
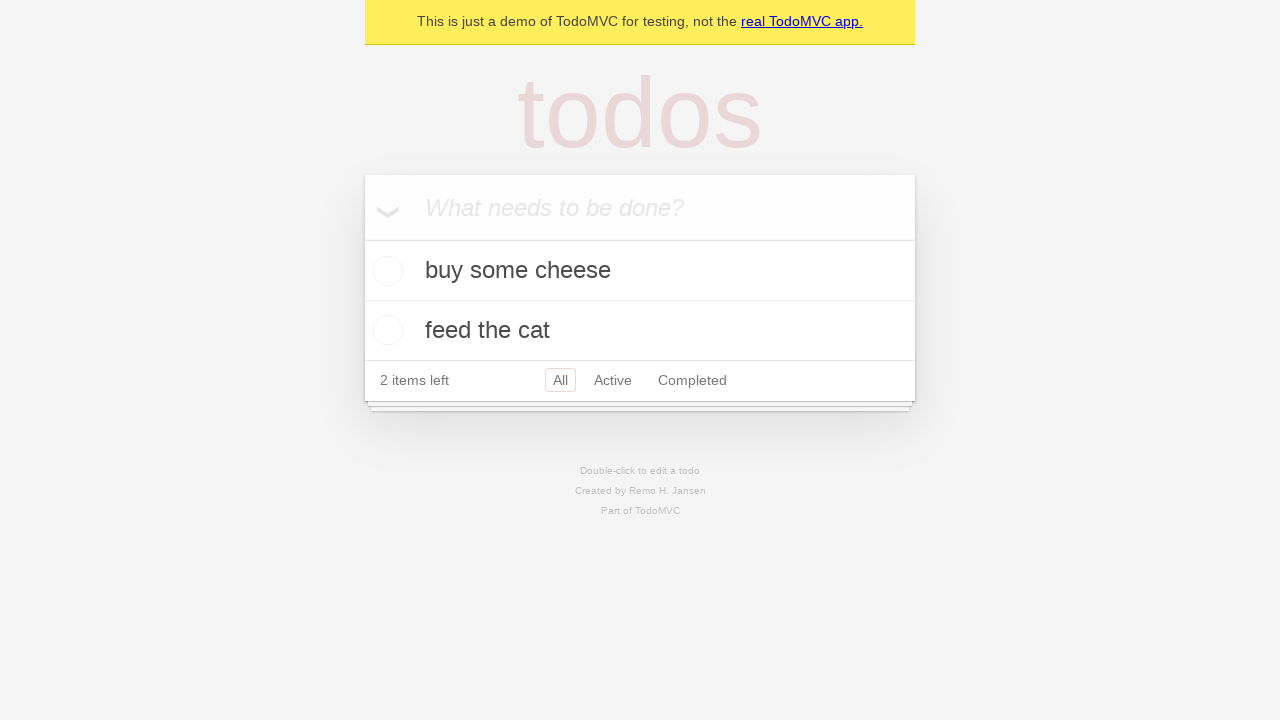

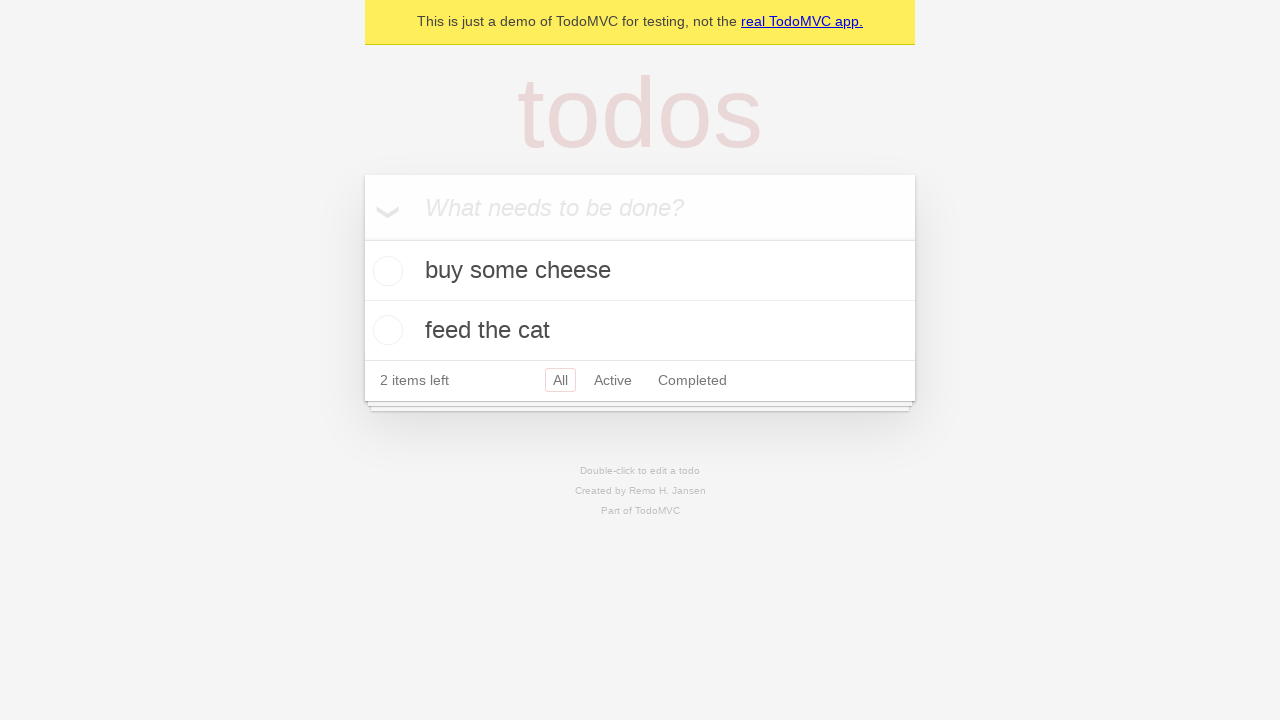